Tests accordion widget functionality by clicking through different accordion sections and verifying their content becomes visible

Starting URL: https://seleniumui.moderntester.pl/accordion.php

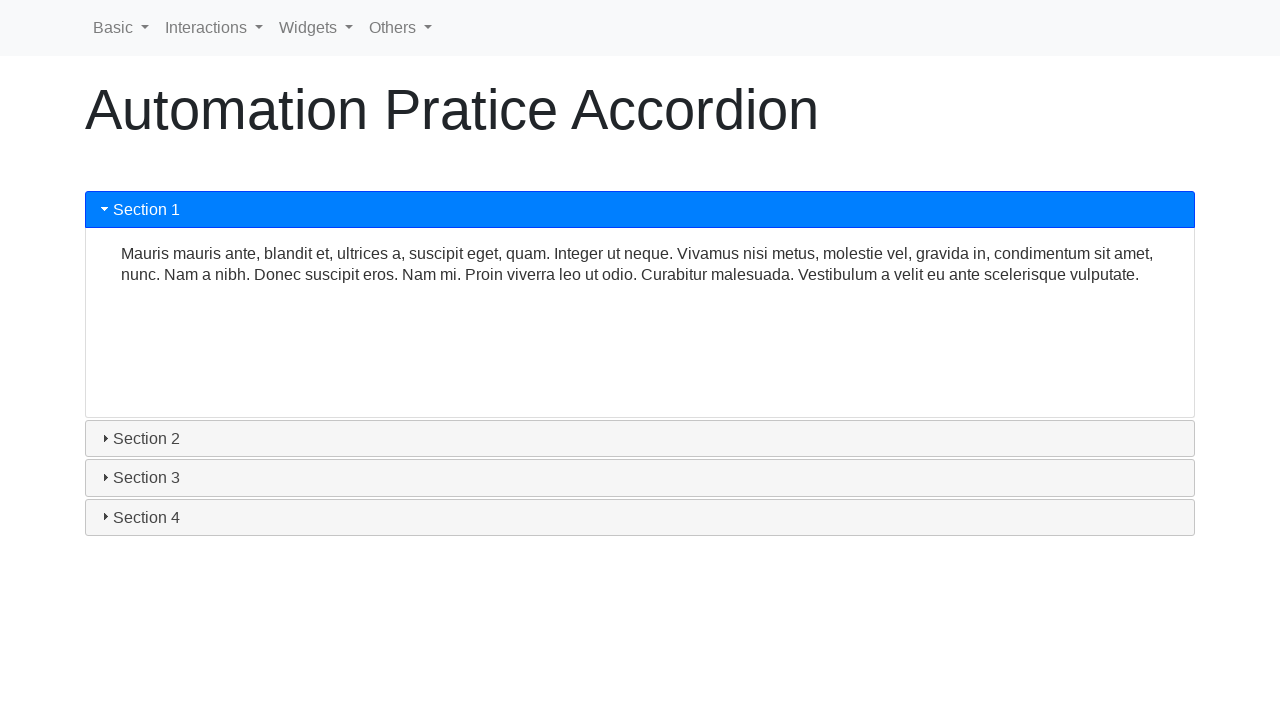

First accordion section loaded and visible
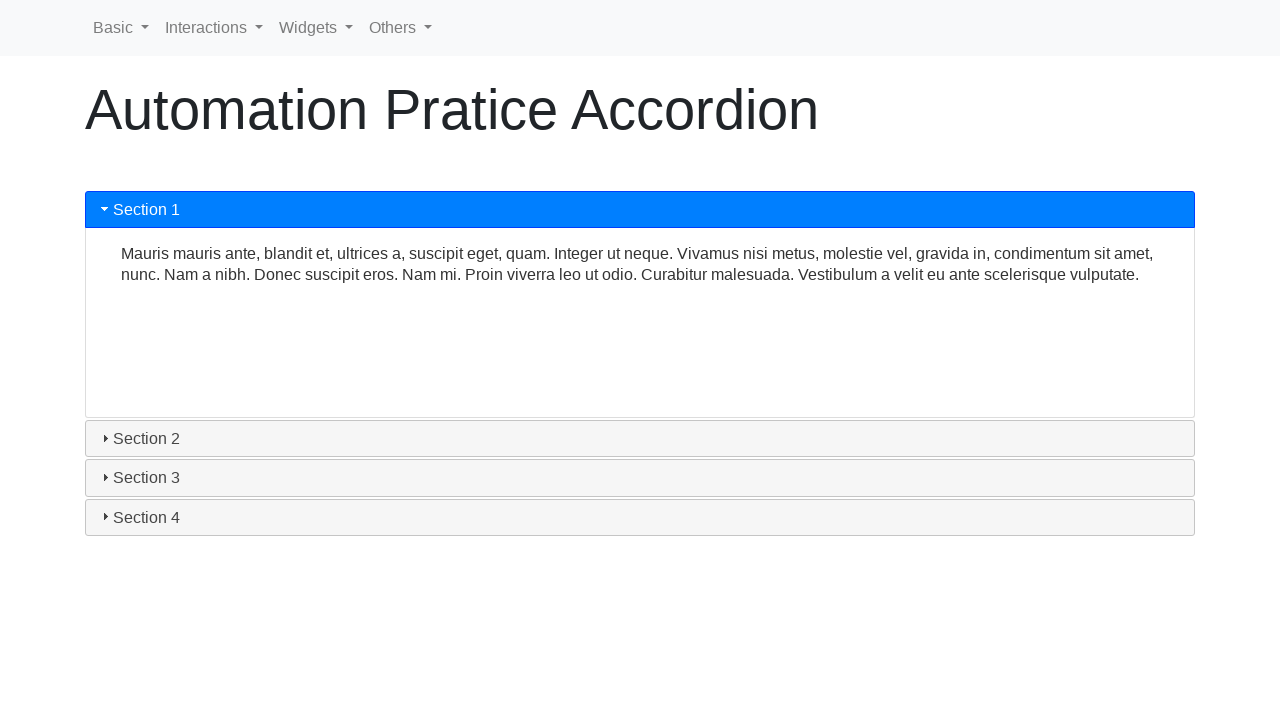

Clicked on second accordion header (Section 2) at (640, 439) on #ui-id-3
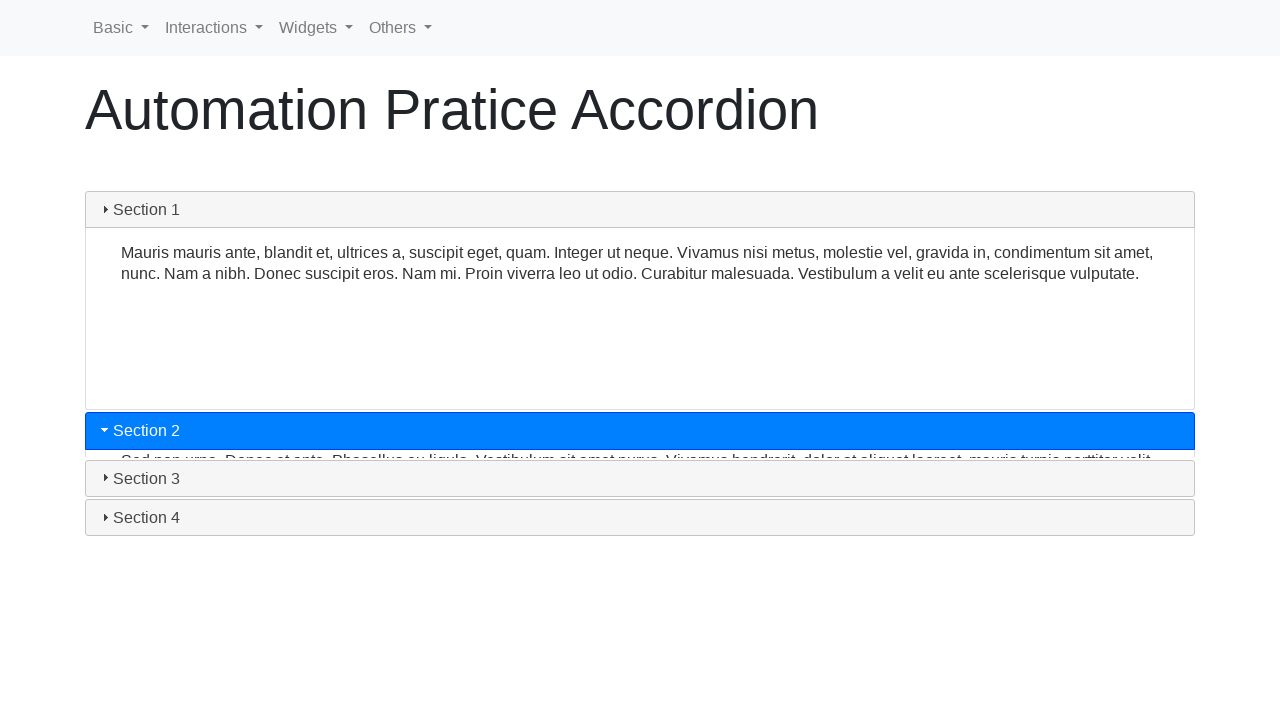

Second accordion section content became visible
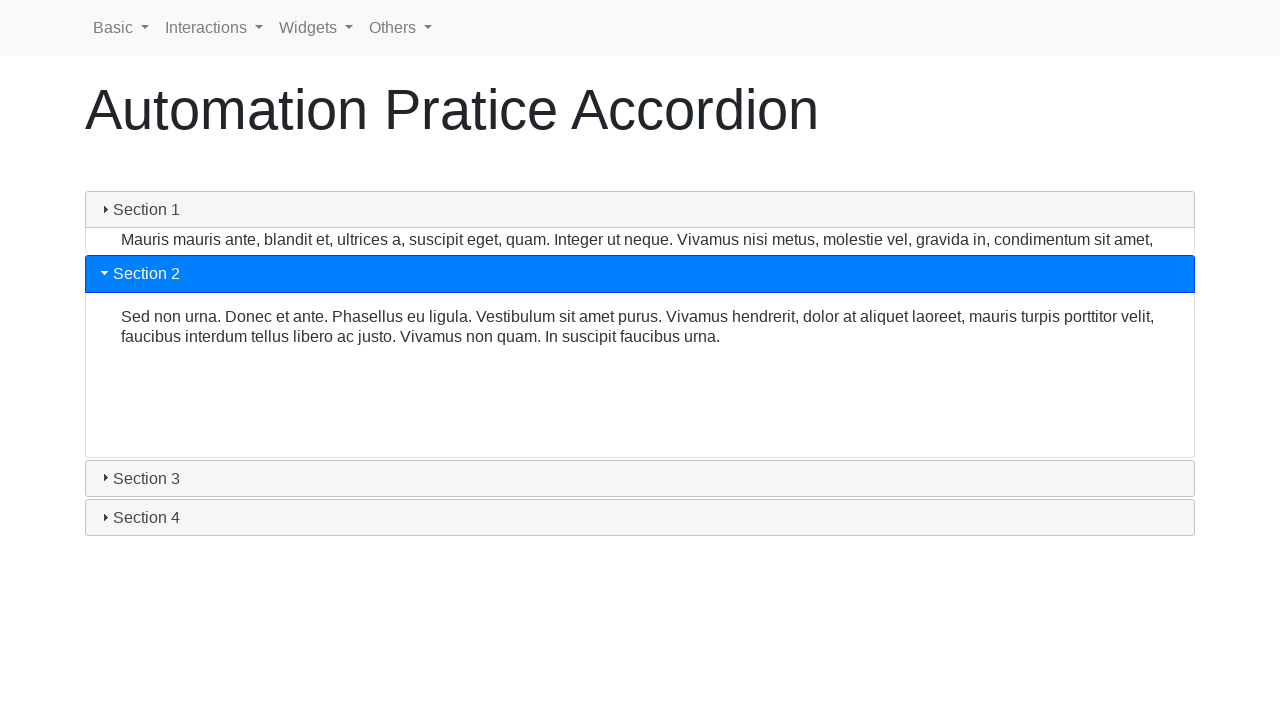

Clicked on third accordion header (Section 3) at (640, 478) on #ui-id-5
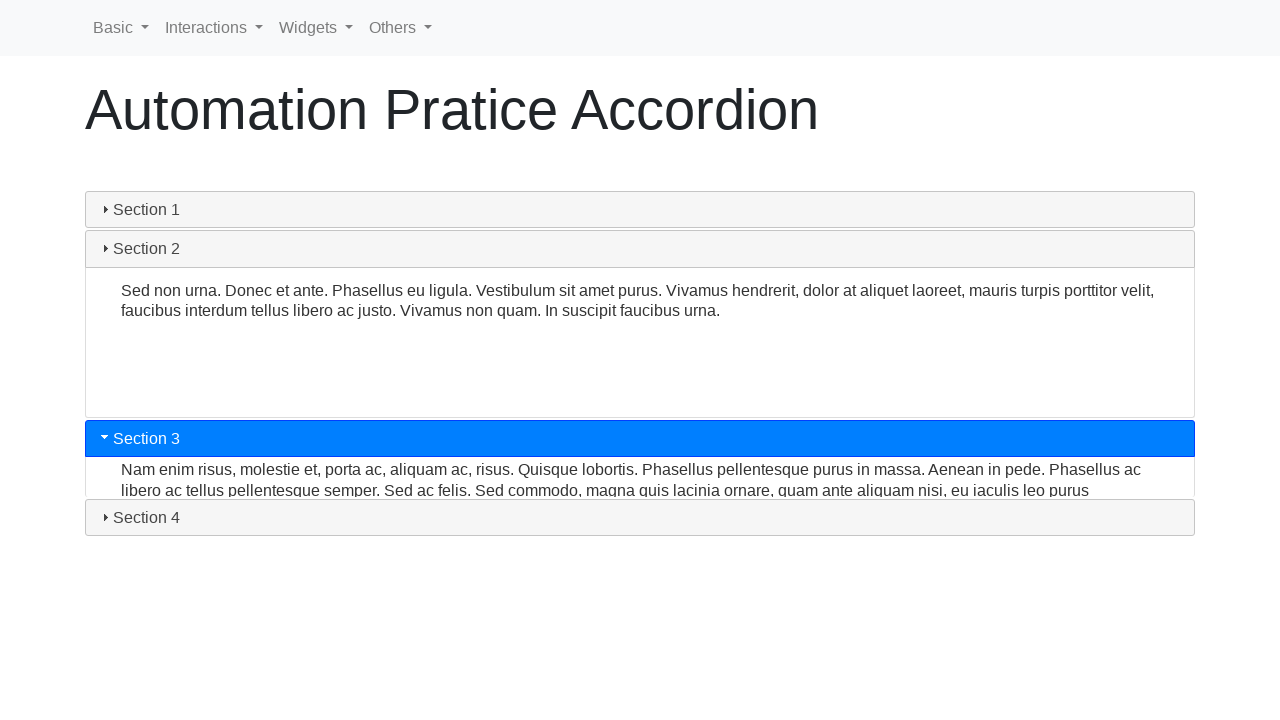

Third accordion section content became visible
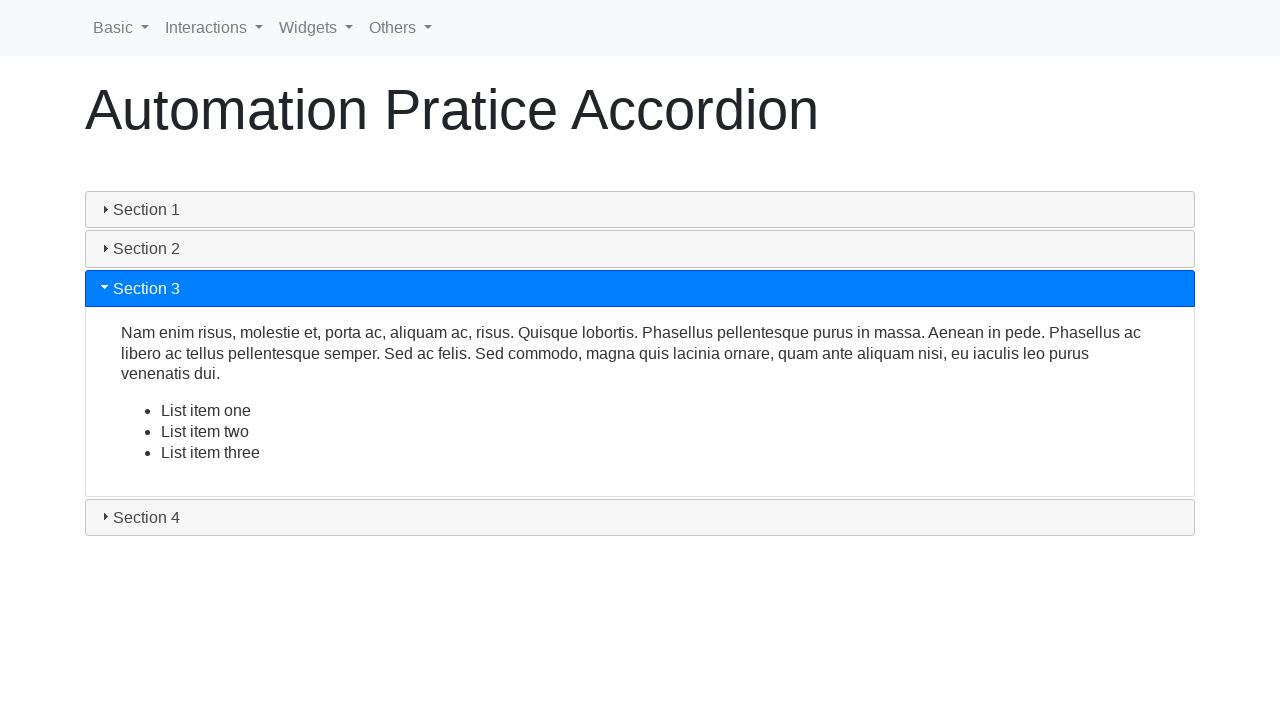

Clicked on fourth accordion header (Section 4) at (640, 517) on #ui-id-7
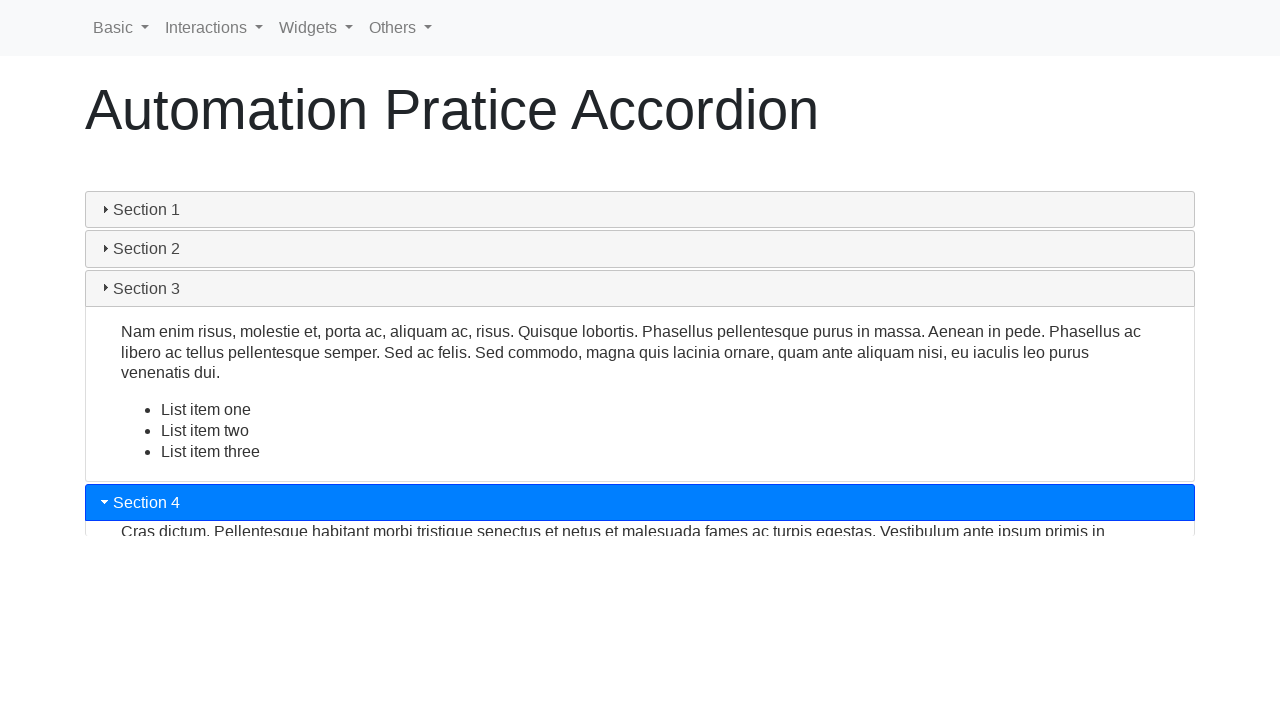

Fourth accordion section content became visible
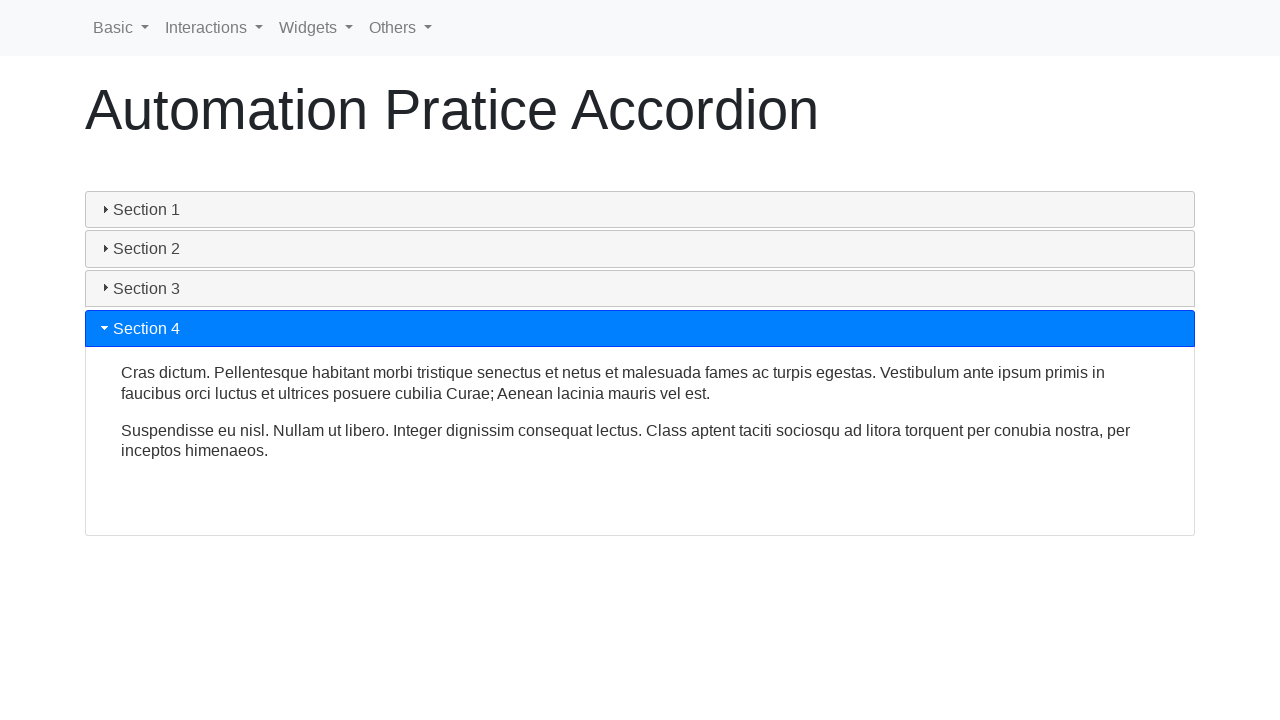

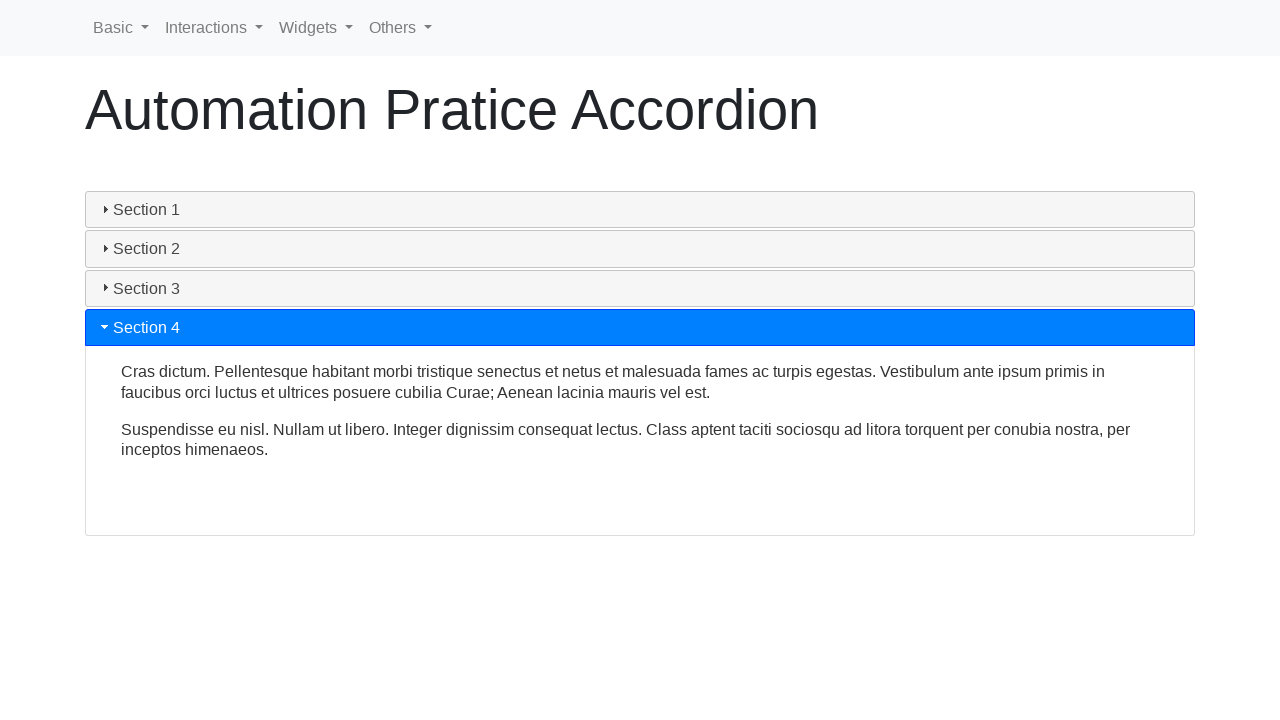